Tests multiple window handling by clicking a link that opens a new window, switching between windows, and verifying content in each window

Starting URL: https://the-internet.herokuapp.com

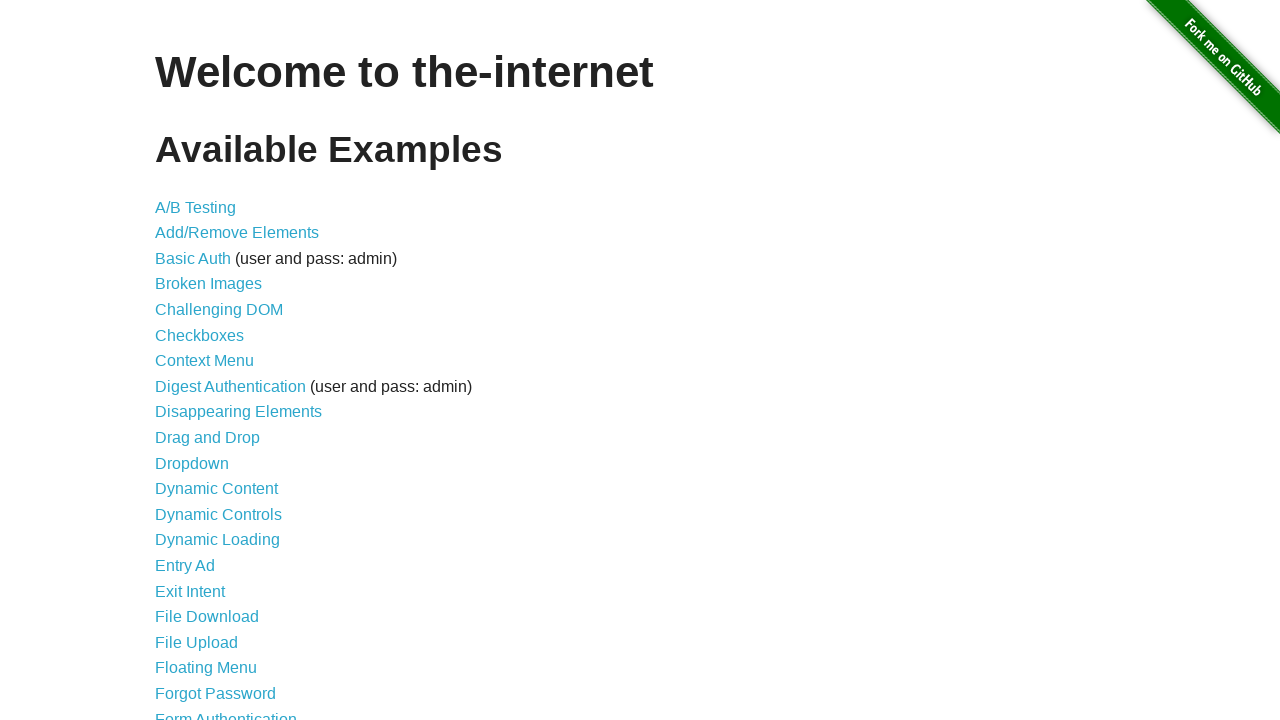

Clicked on 'Multiple Windows' link at (218, 369) on text='Multiple Windows'
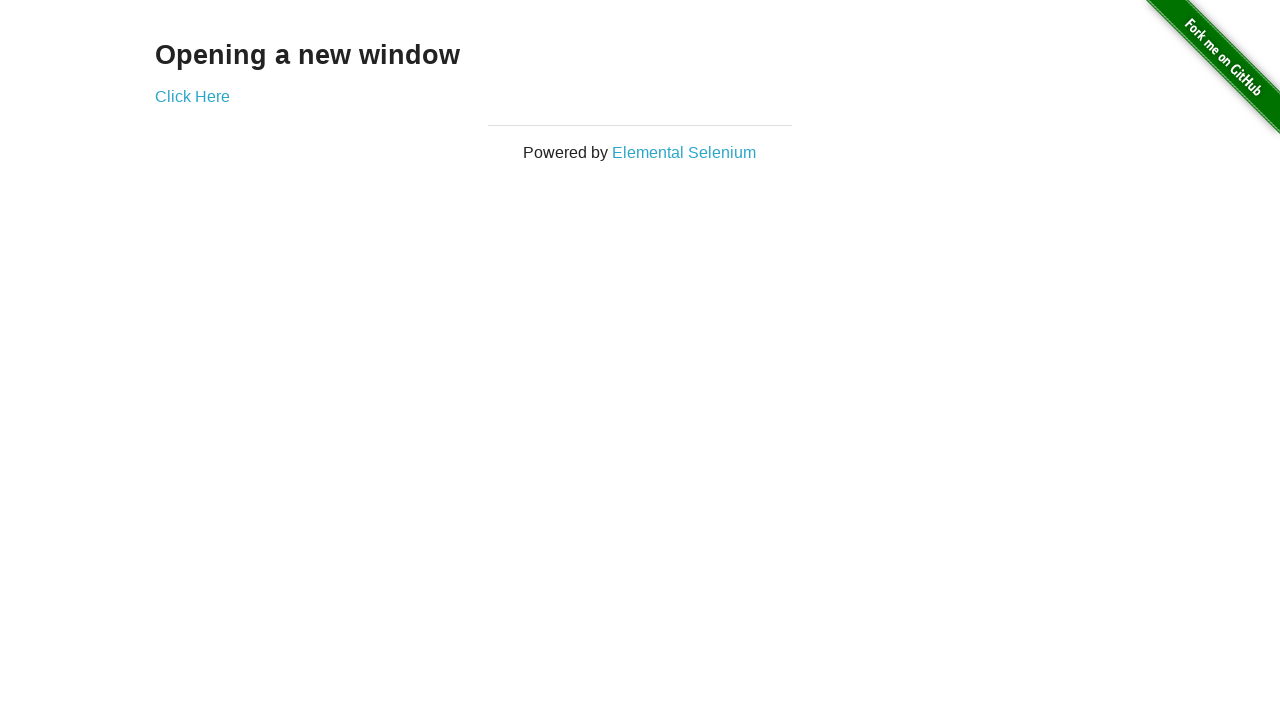

Waited for 'Click Here' link to be available
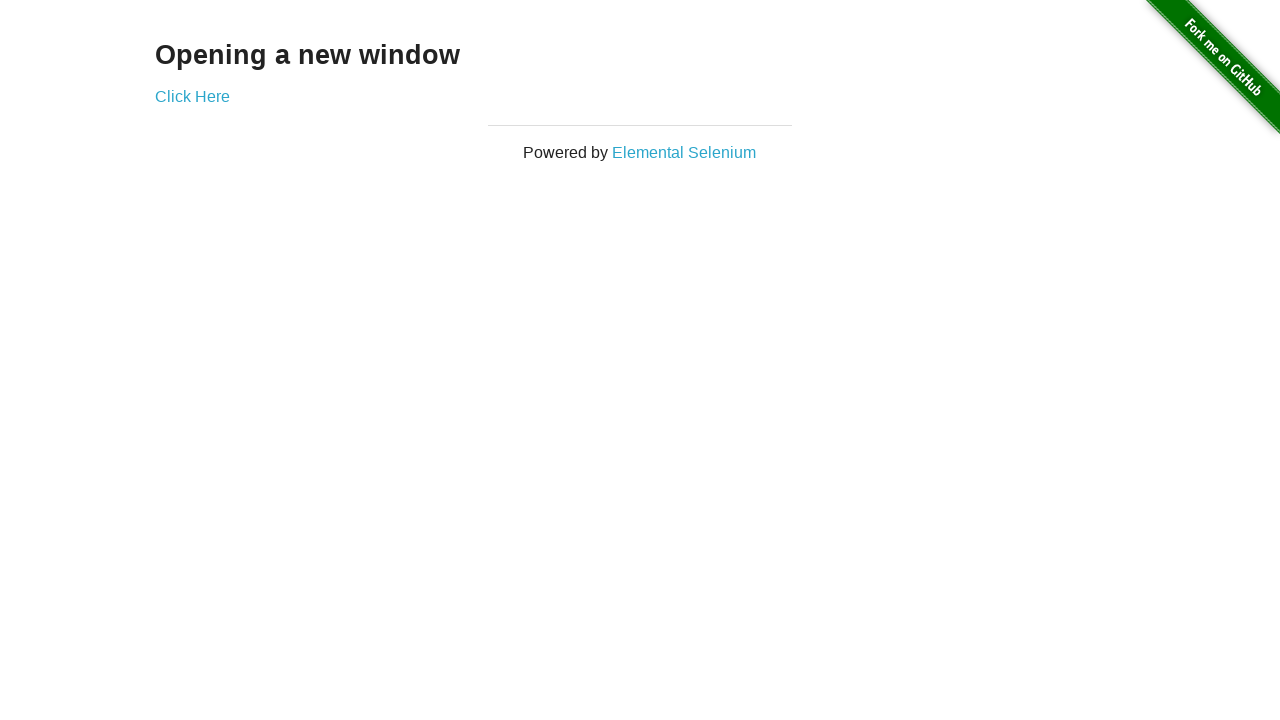

Clicked 'Click Here' link to open new window at (192, 96) on text='Click Here'
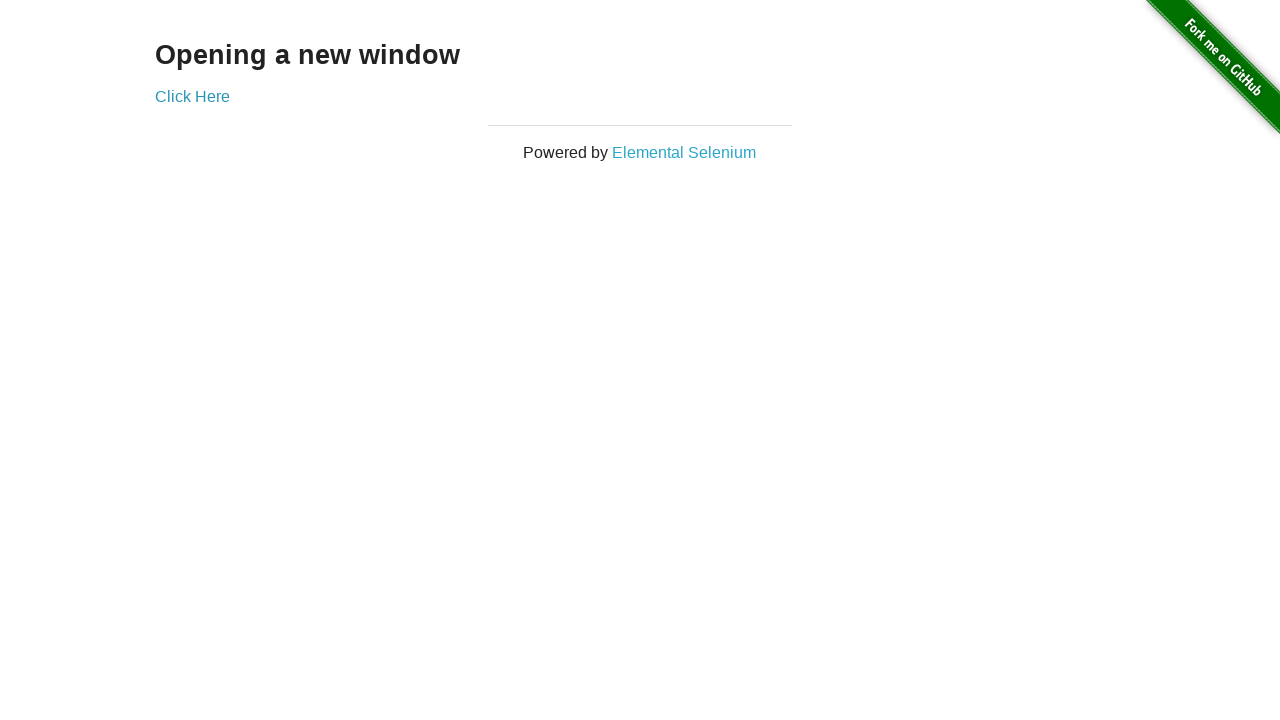

Waited for heading in new window to load
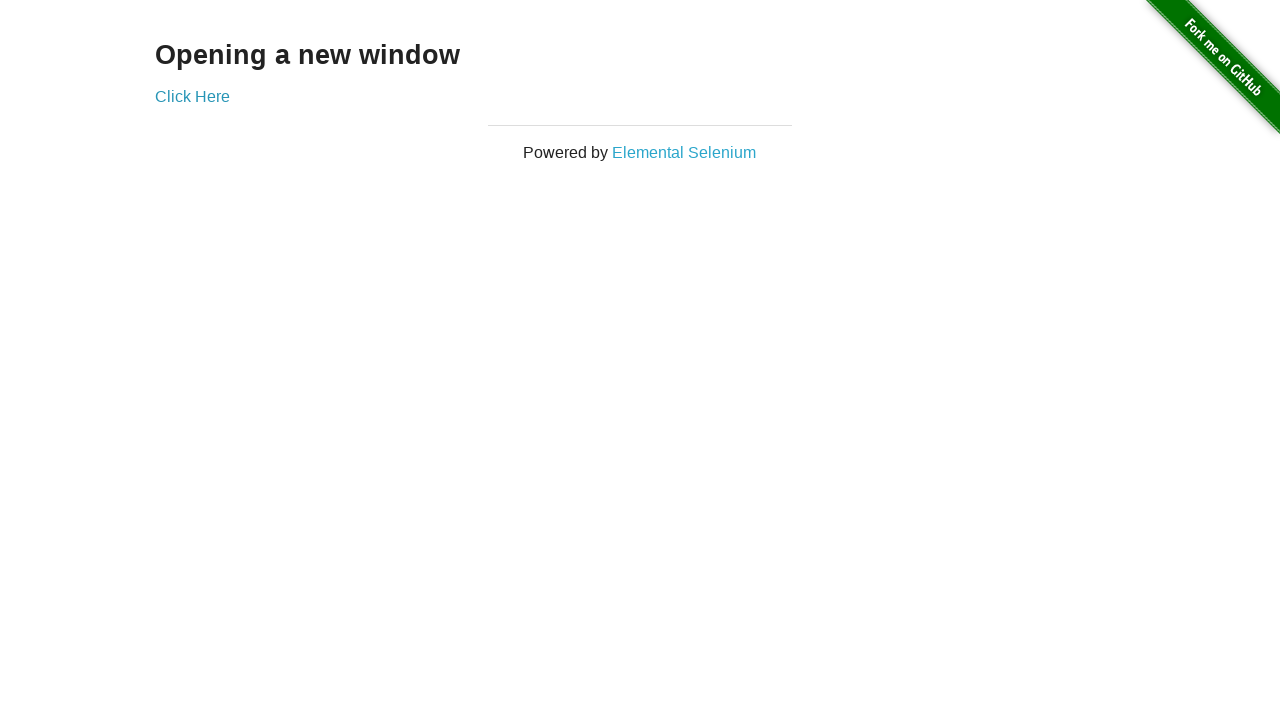

Retrieved text from new window: 'New Window'
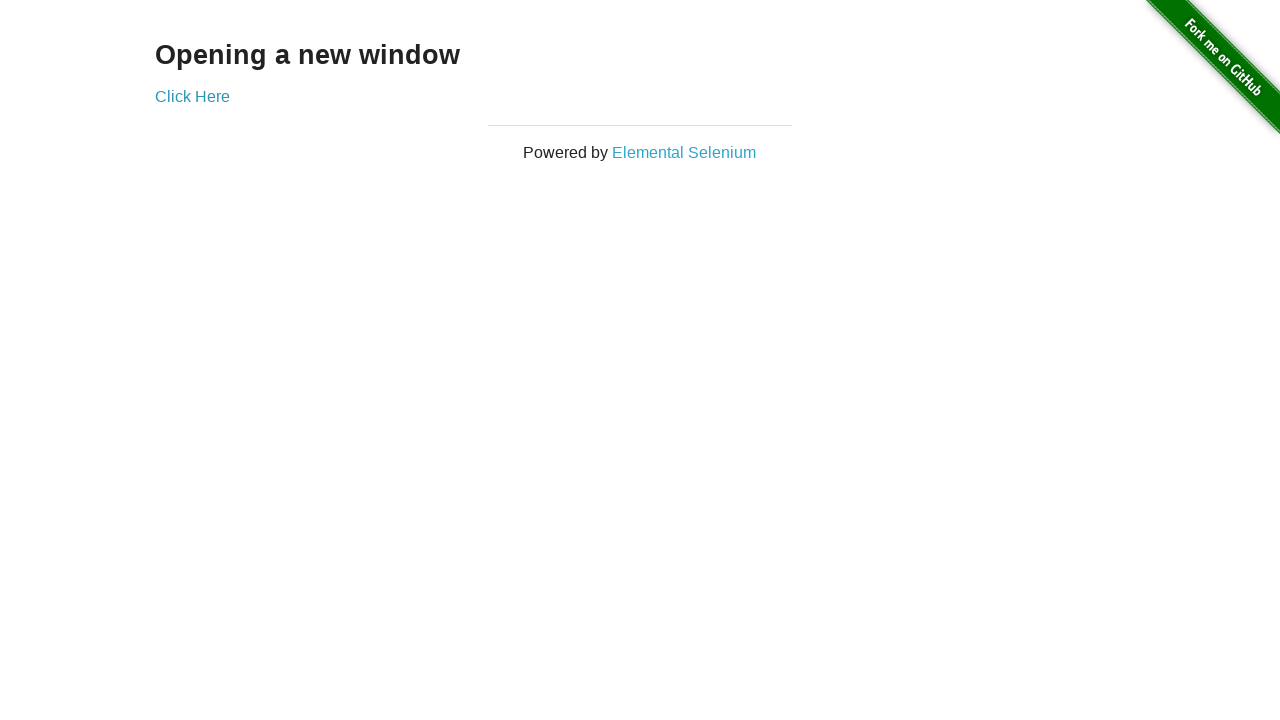

Retrieved text from parent window: 'Opening a new window'
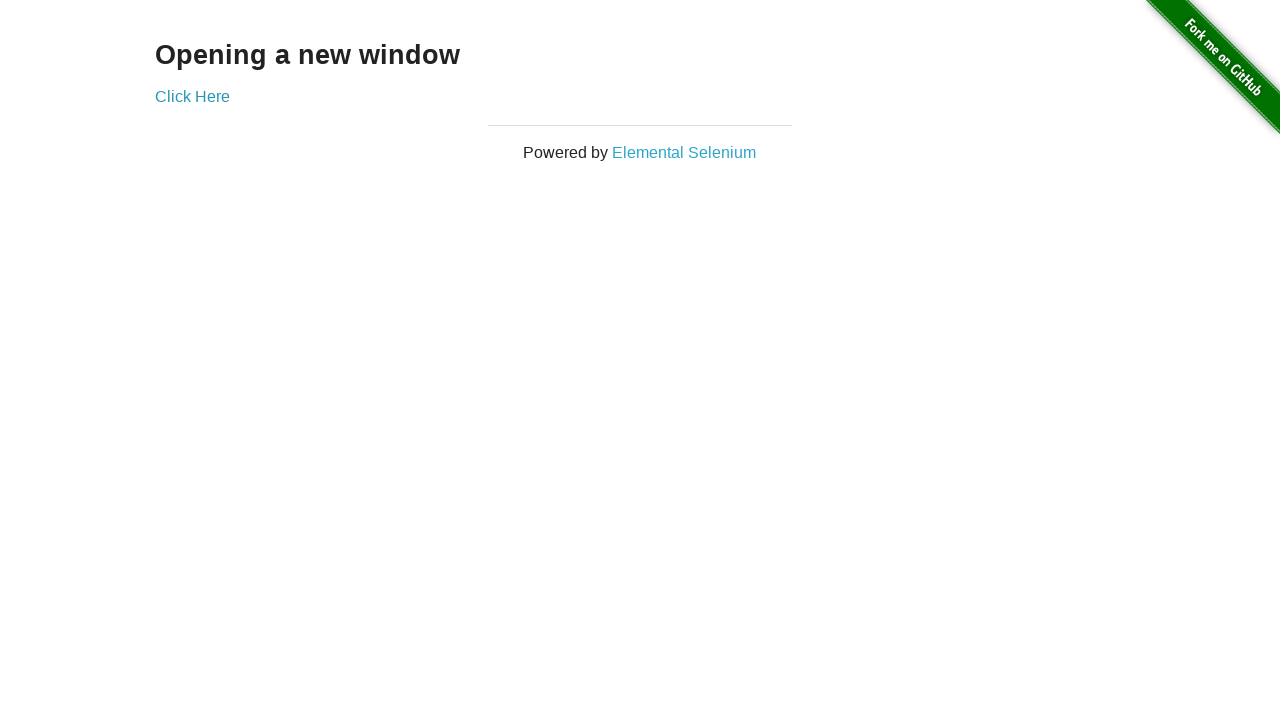

Closed the new window
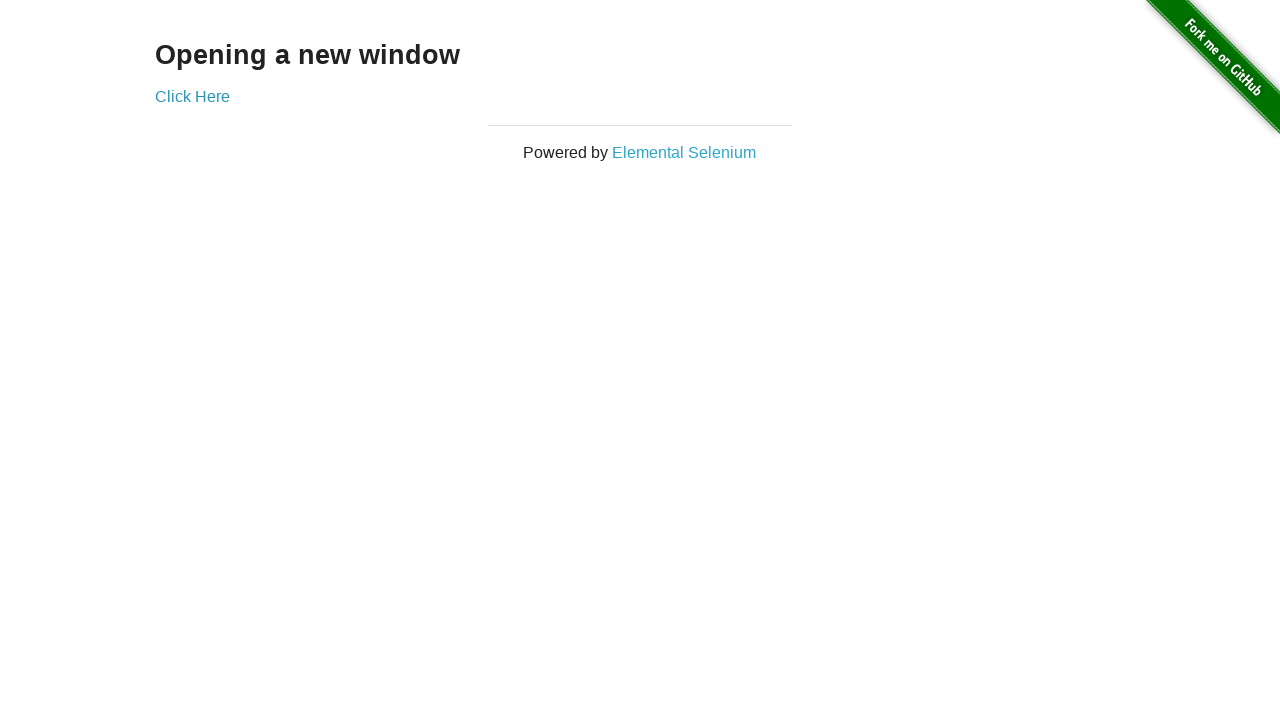

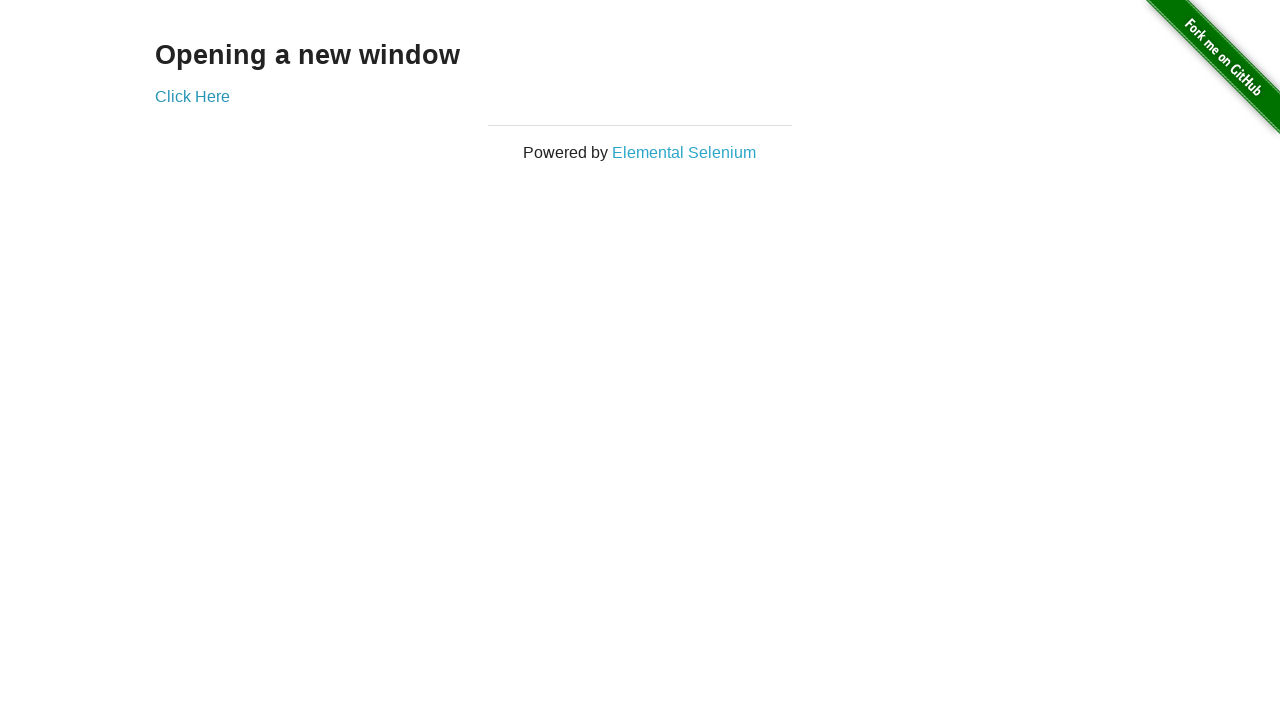